Tests drag and drop functionality by dragging an element and dropping it onto a target element.

Starting URL: http://sahitest.com/demo/dragDropMooTools.htm

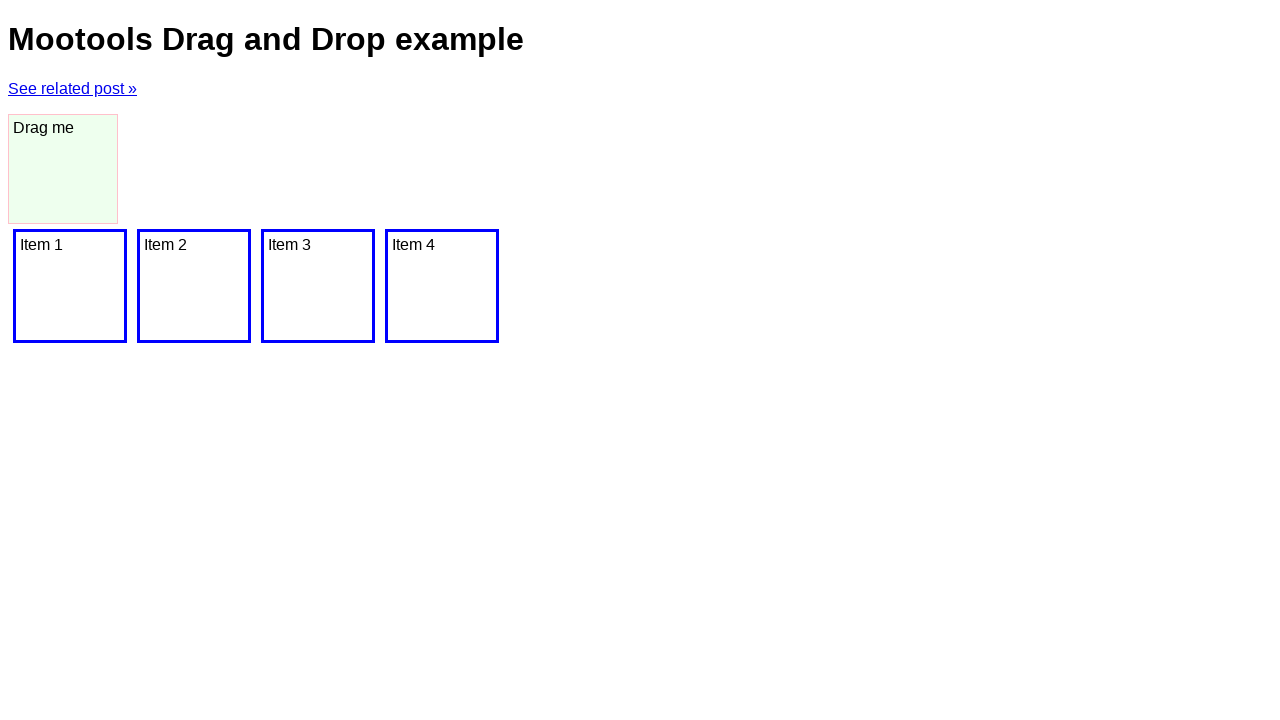

Located the dragger element with ID 'dragger'
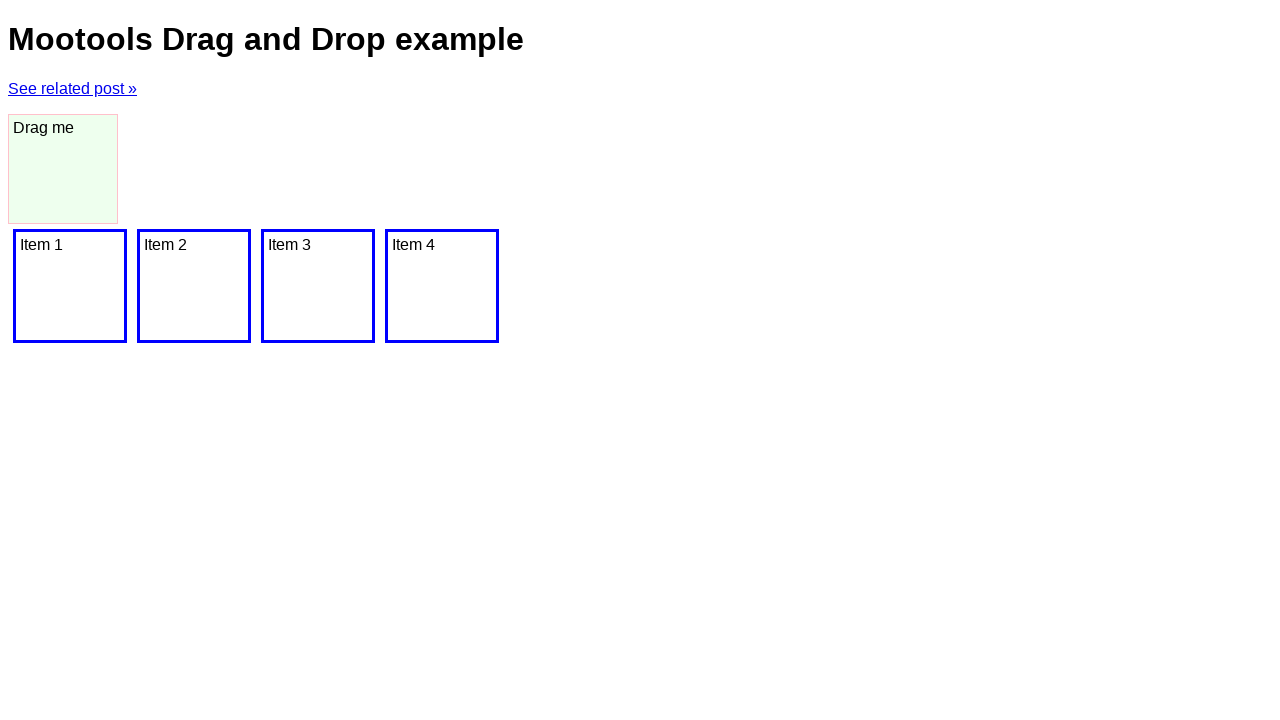

Located the target drop element
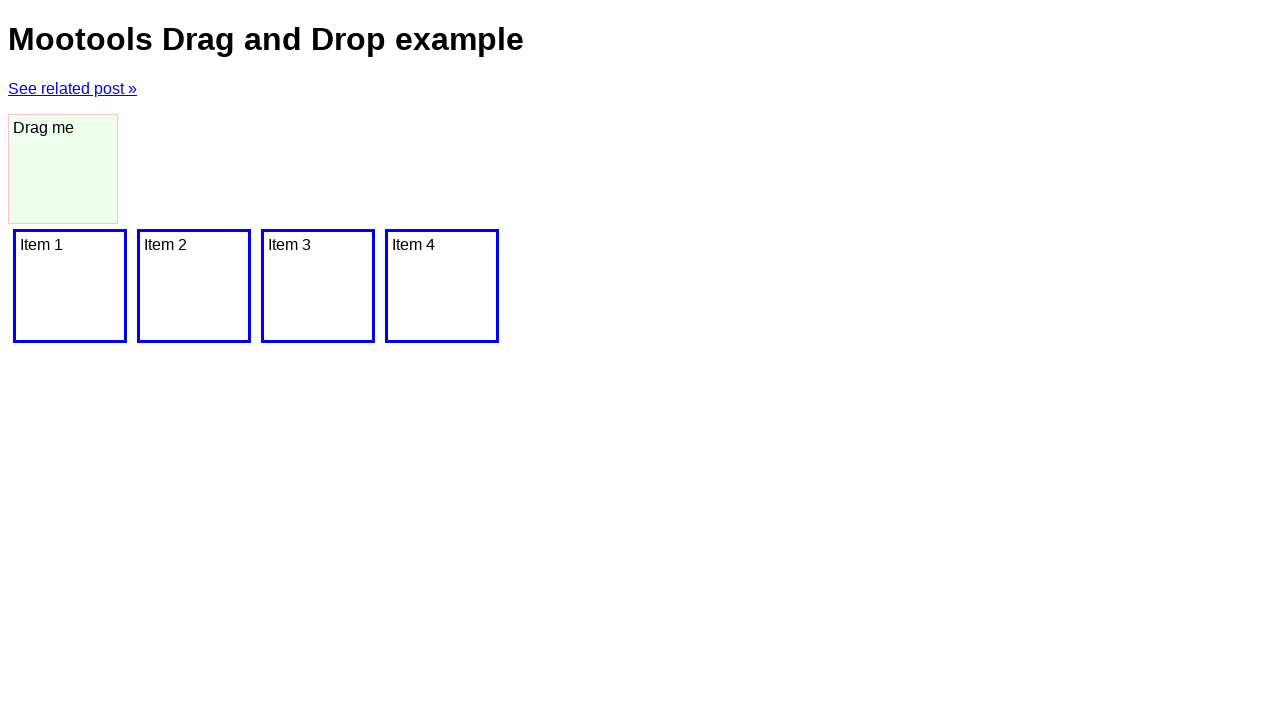

Dragged the dragger element and dropped it onto the target element at (70, 286)
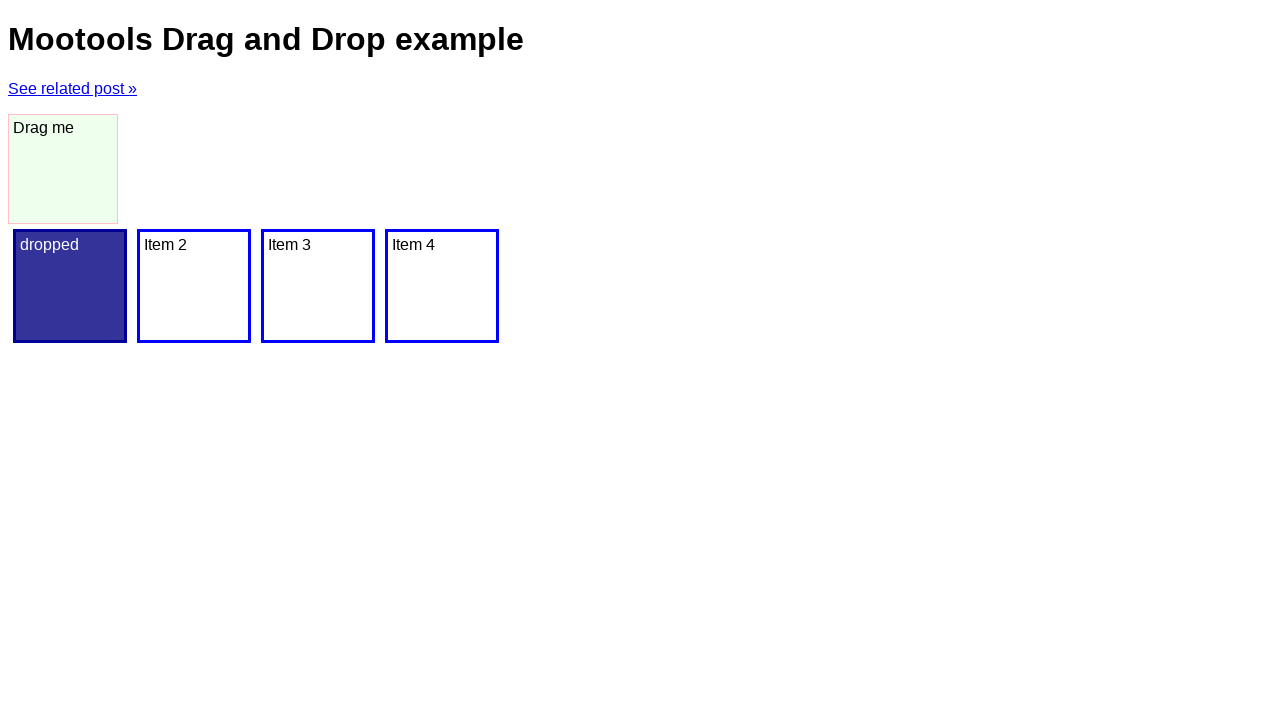

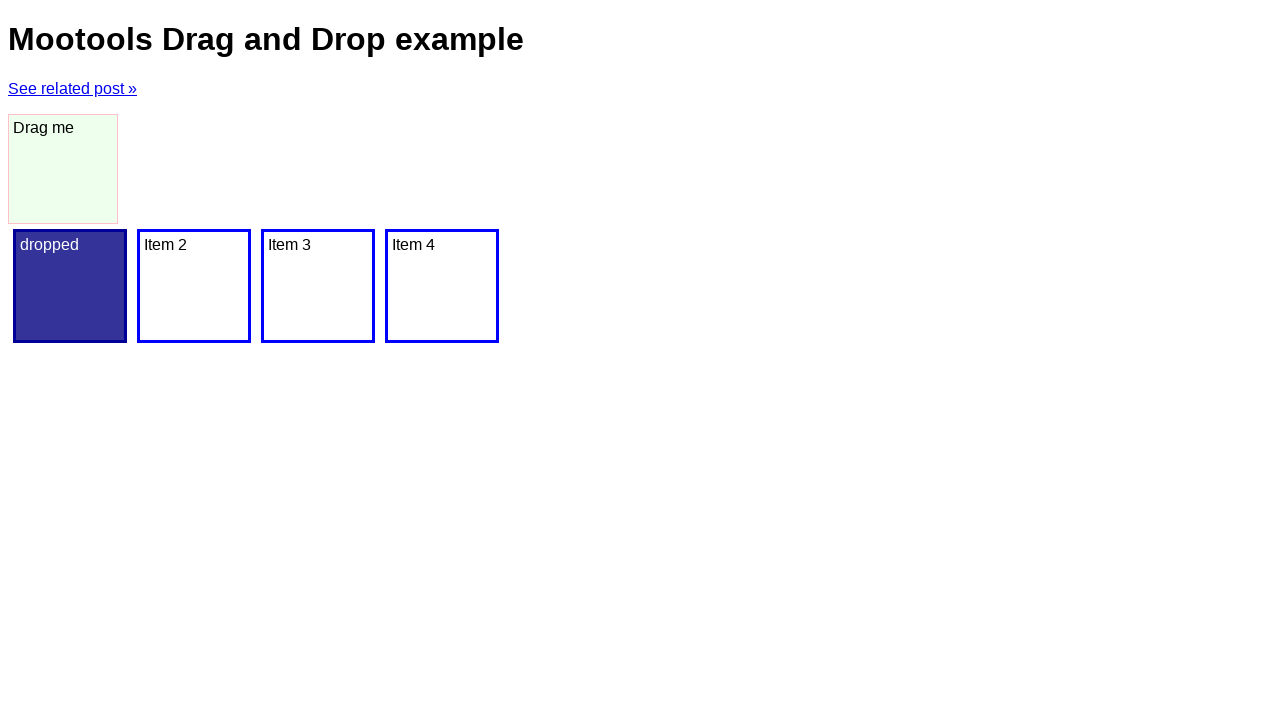